Tests single select dropdown functionality by selecting a year value from a dropdown list on a registration form

Starting URL: https://demo.automationtesting.in/Register.html

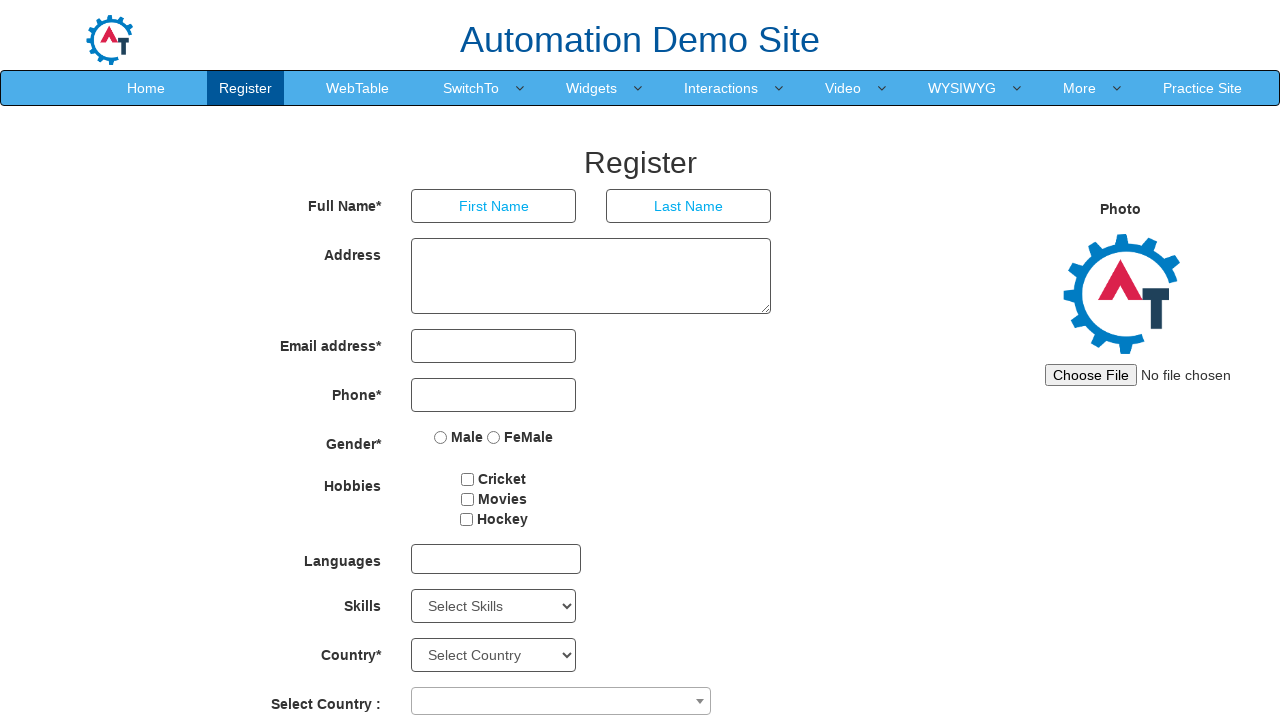

Navigated to registration form URL
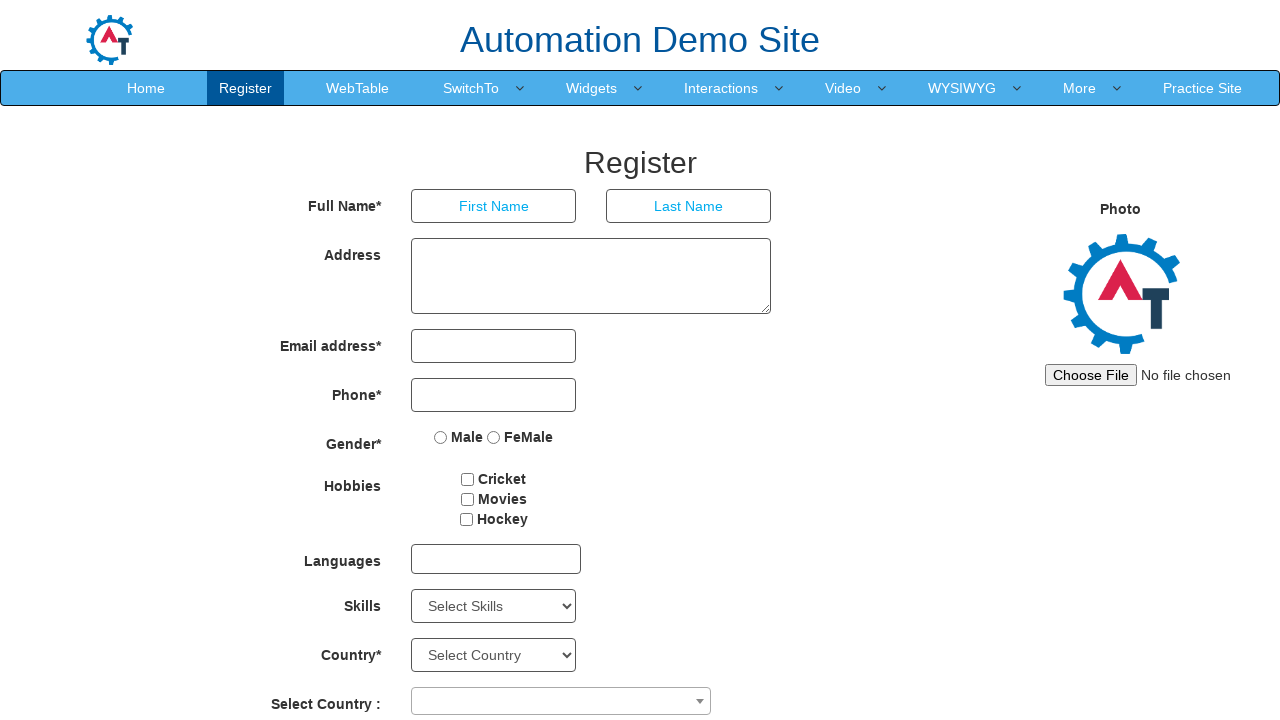

Year dropdown element is visible
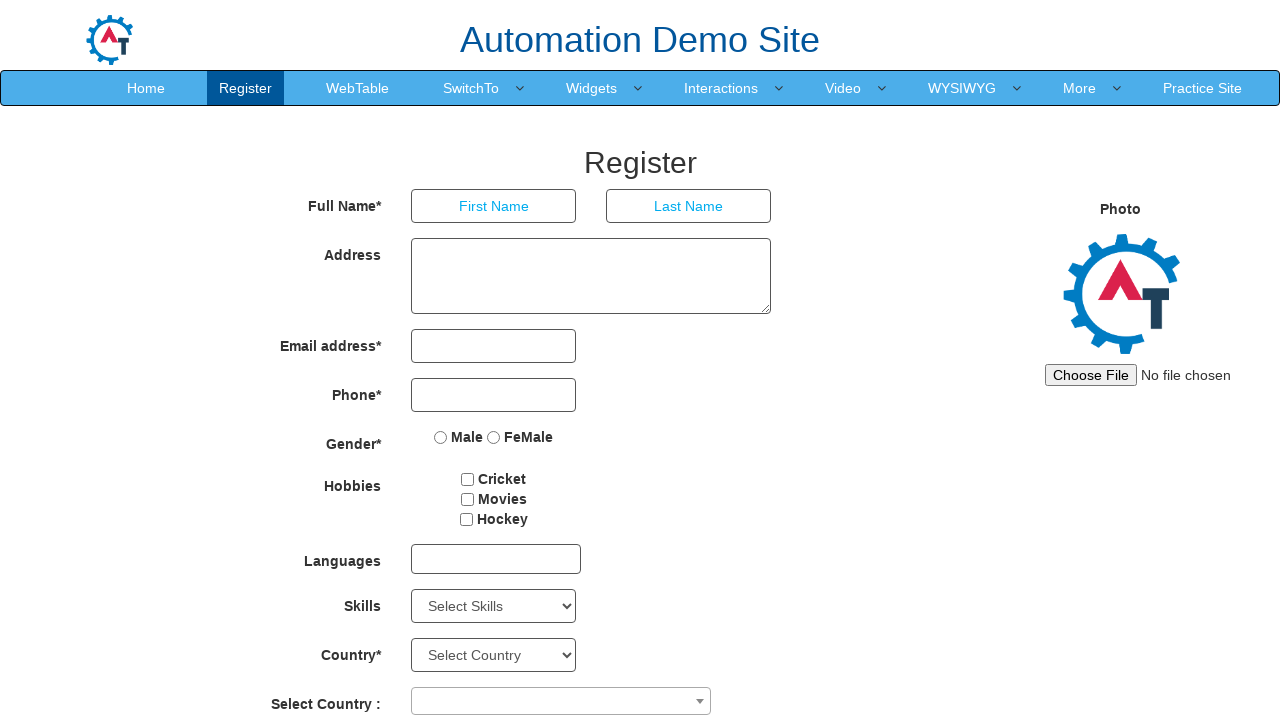

Selected year 1916 from the dropdown on #yearbox
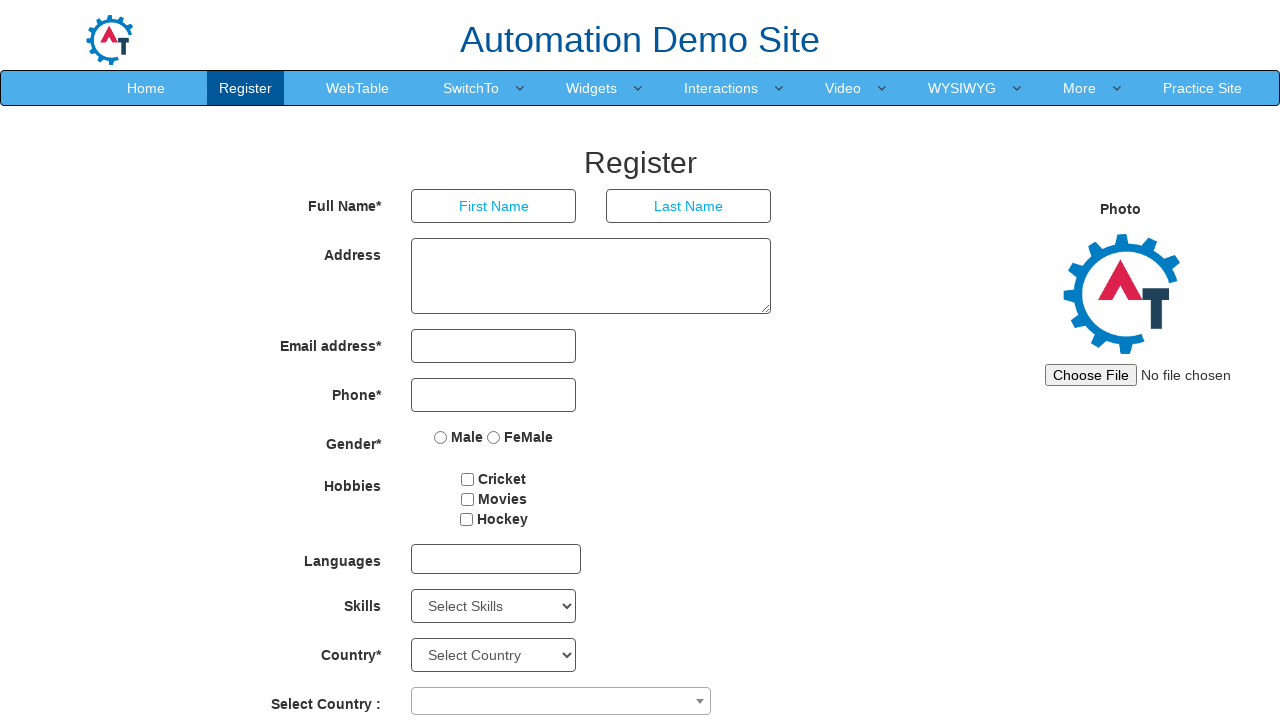

Changed year selection to 2000 in the dropdown on #yearbox
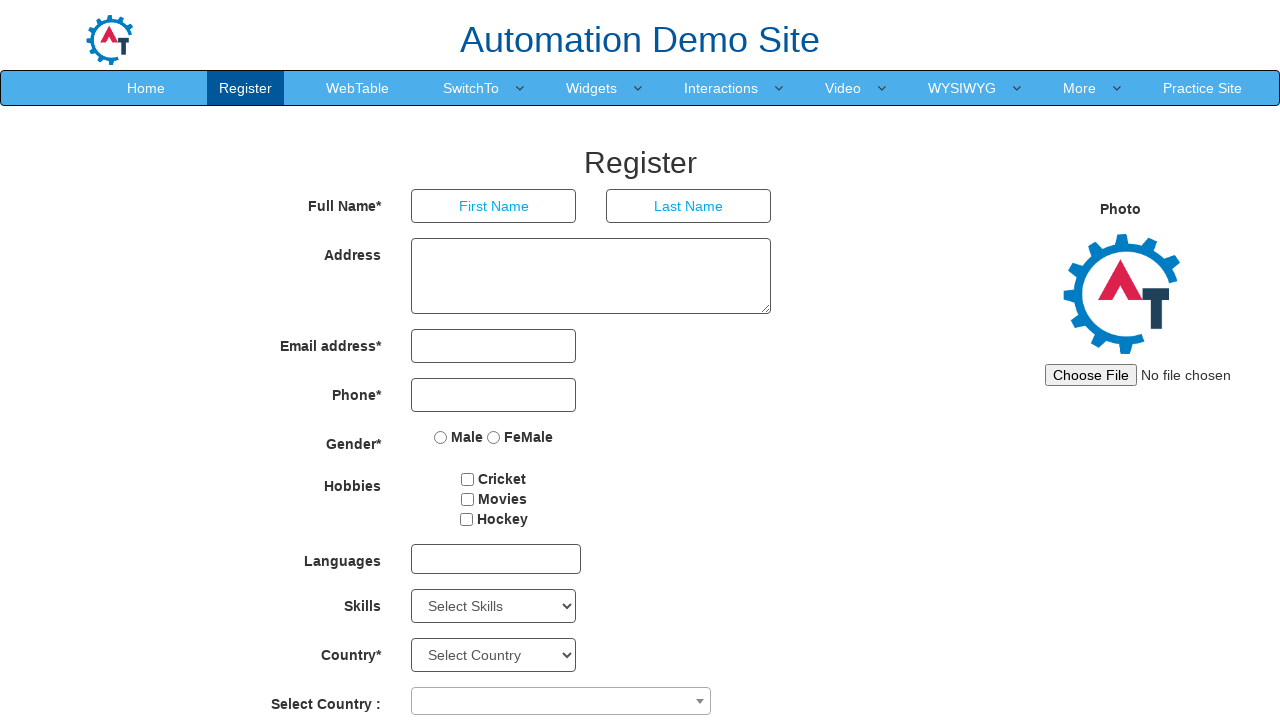

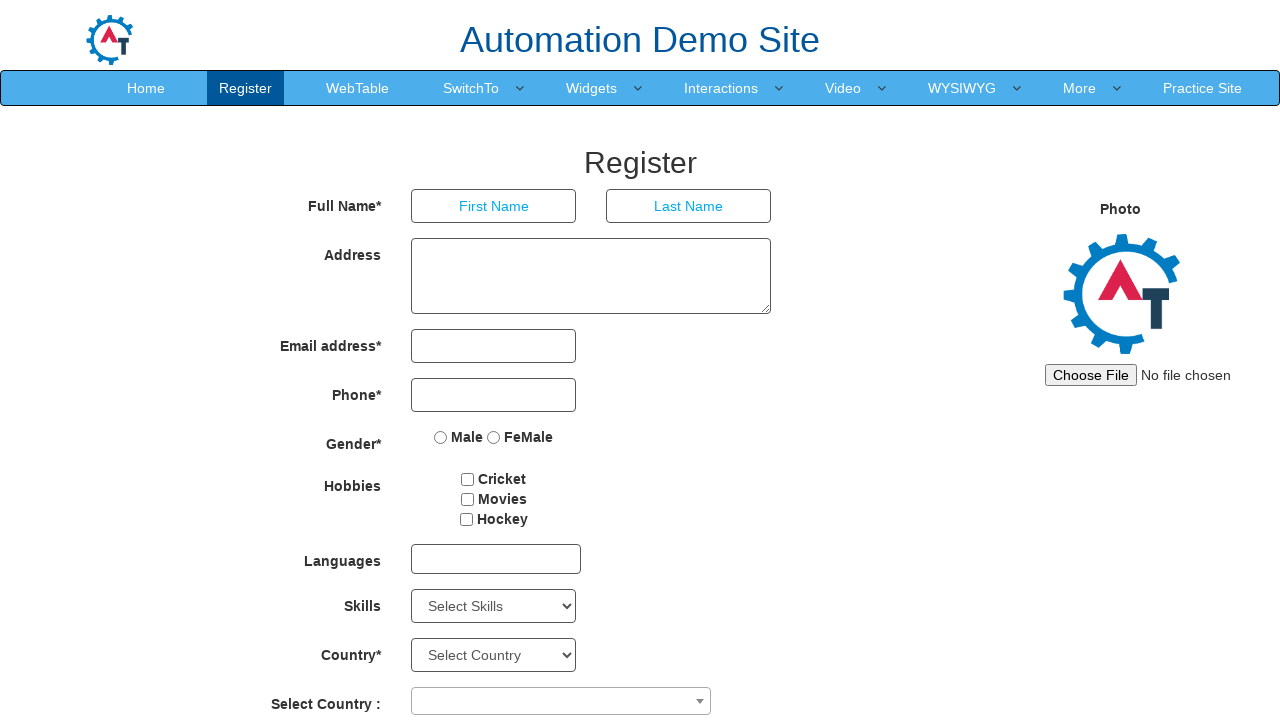